Tests login form validation by submitting empty username and password fields, verifying that an appropriate error message about required username is displayed

Starting URL: https://www.saucedemo.com

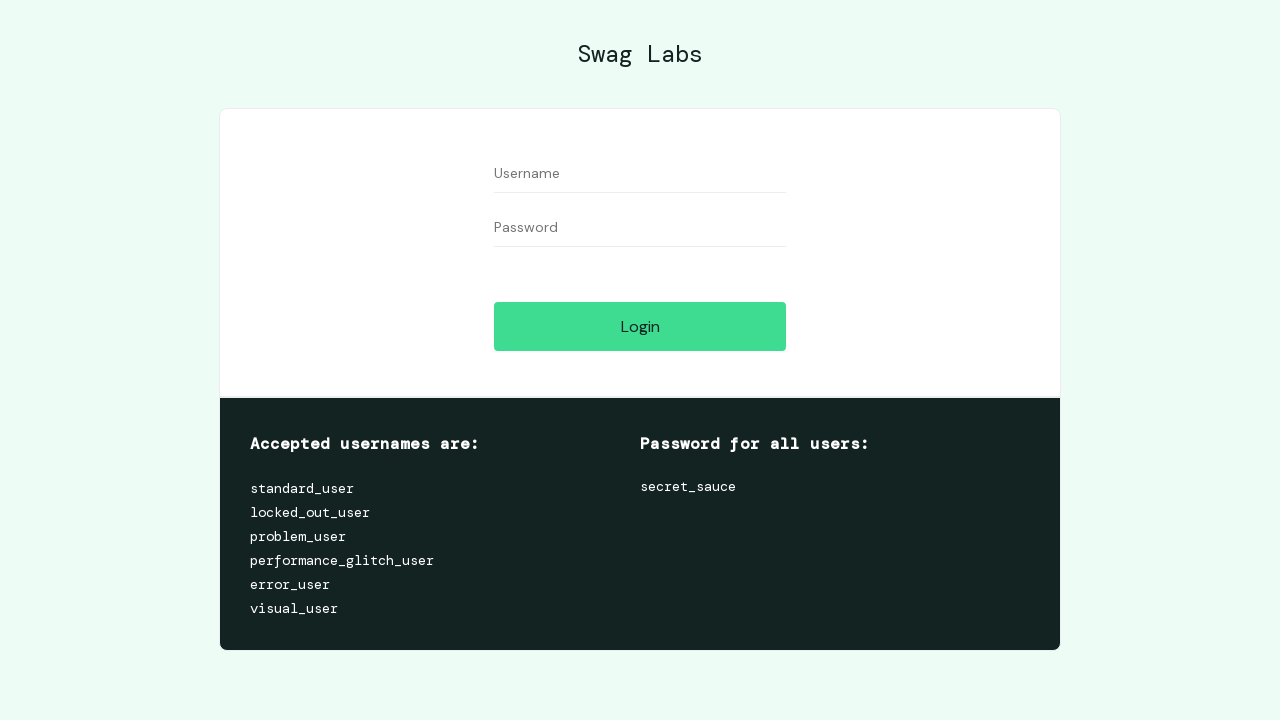

Username field is visible
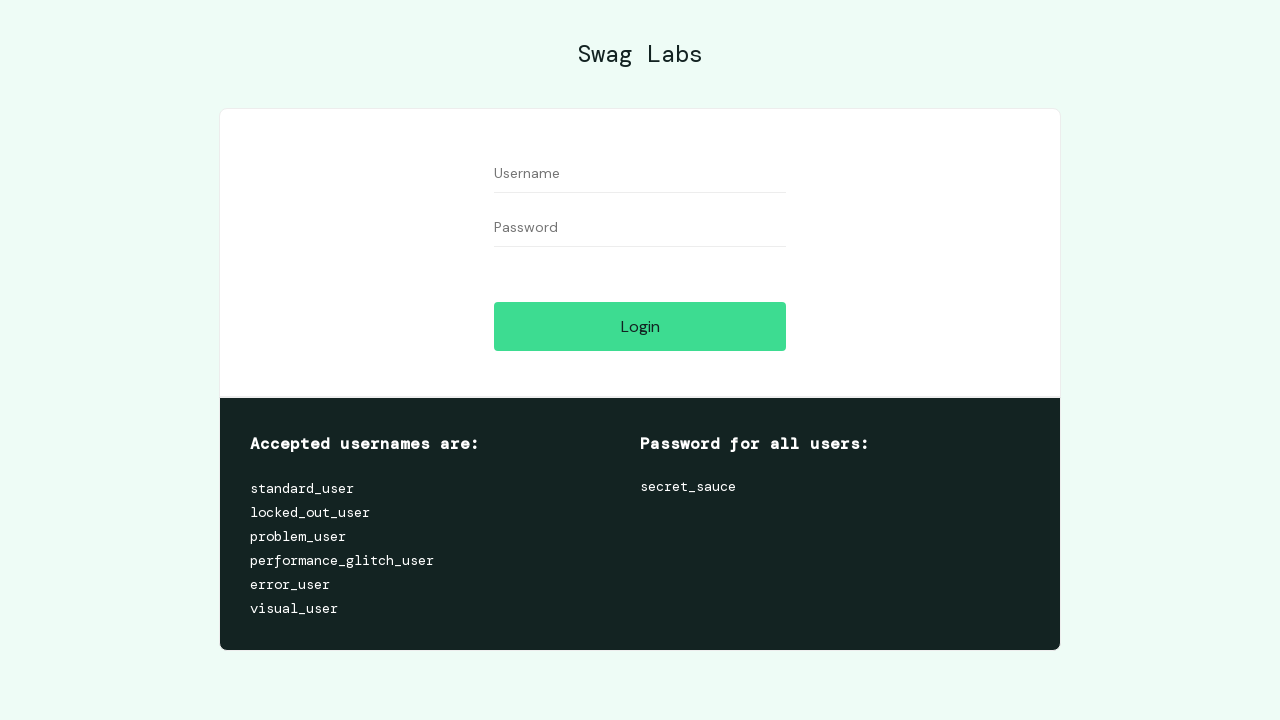

Left username field empty on #user-name
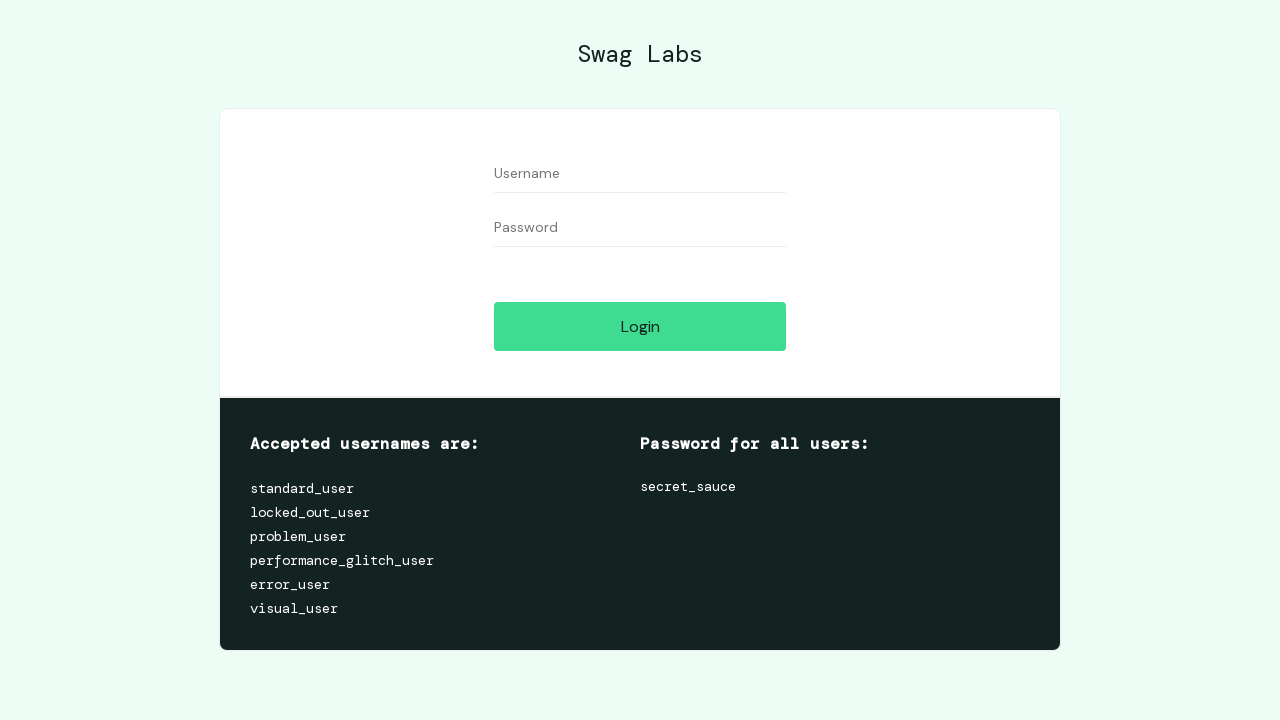

Password field is visible
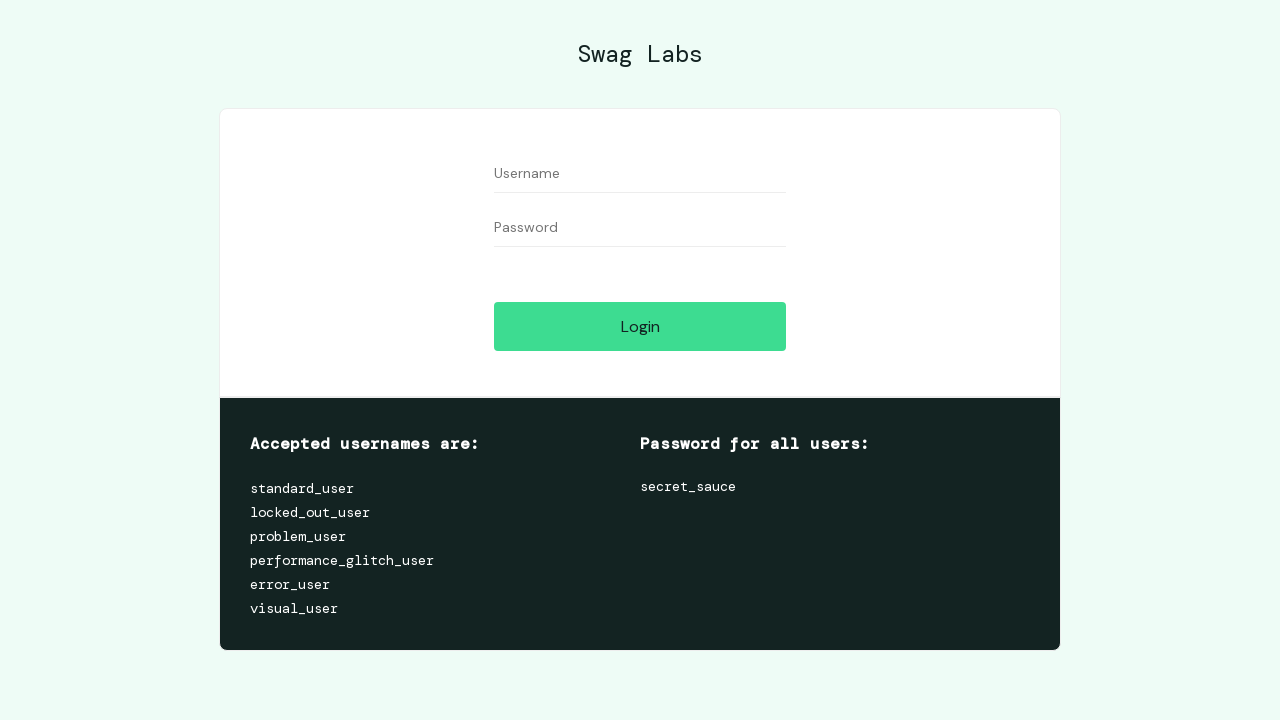

Left password field empty on #password
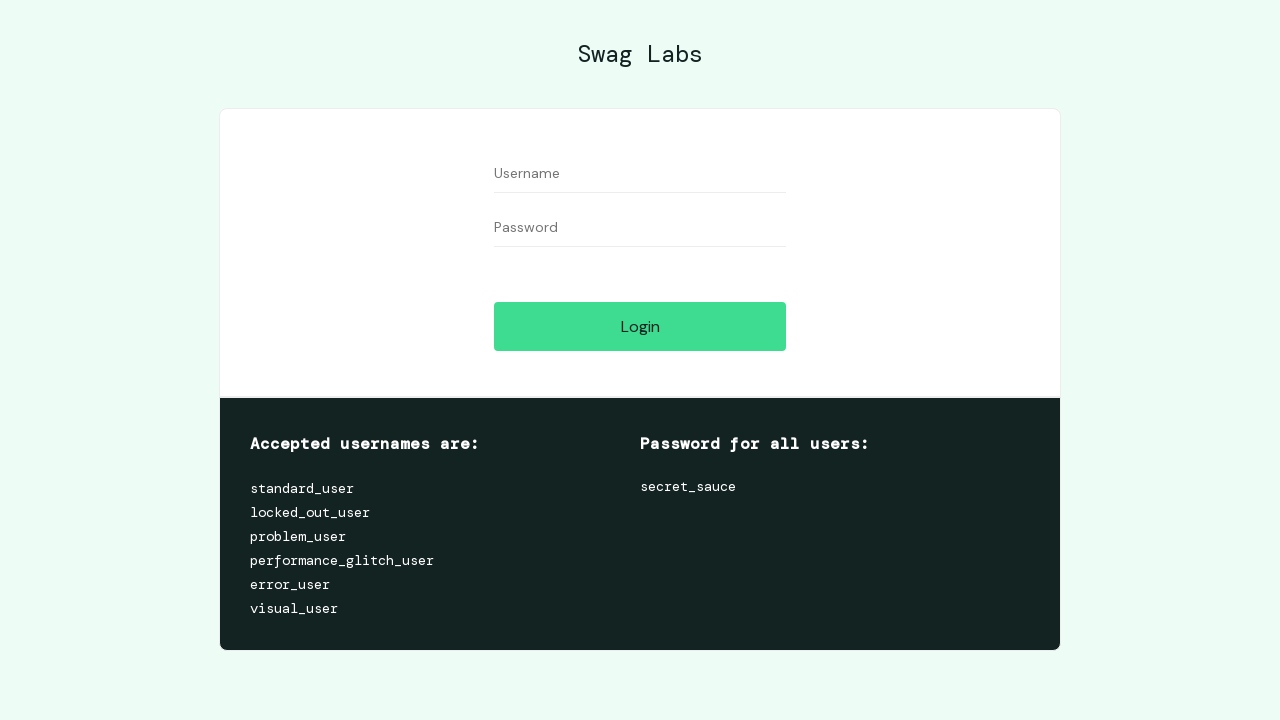

Clicked login button with empty credentials at (640, 326) on #login-button
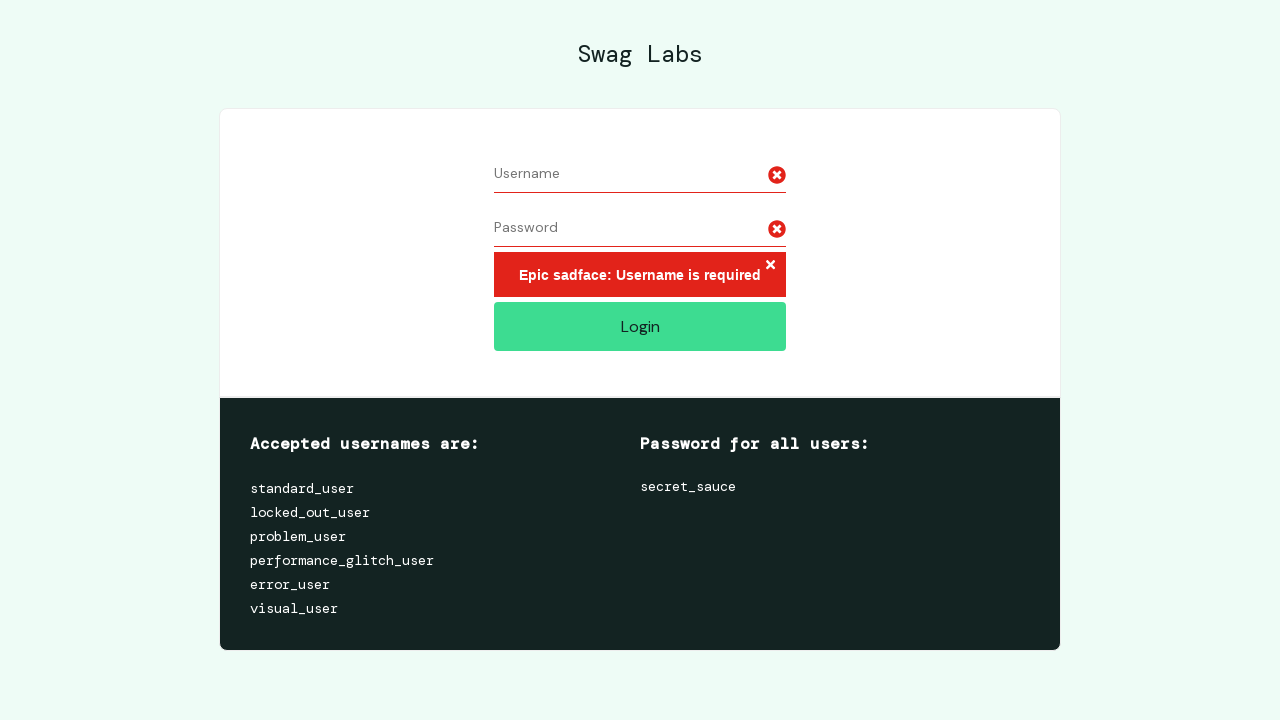

Error message about required username is displayed
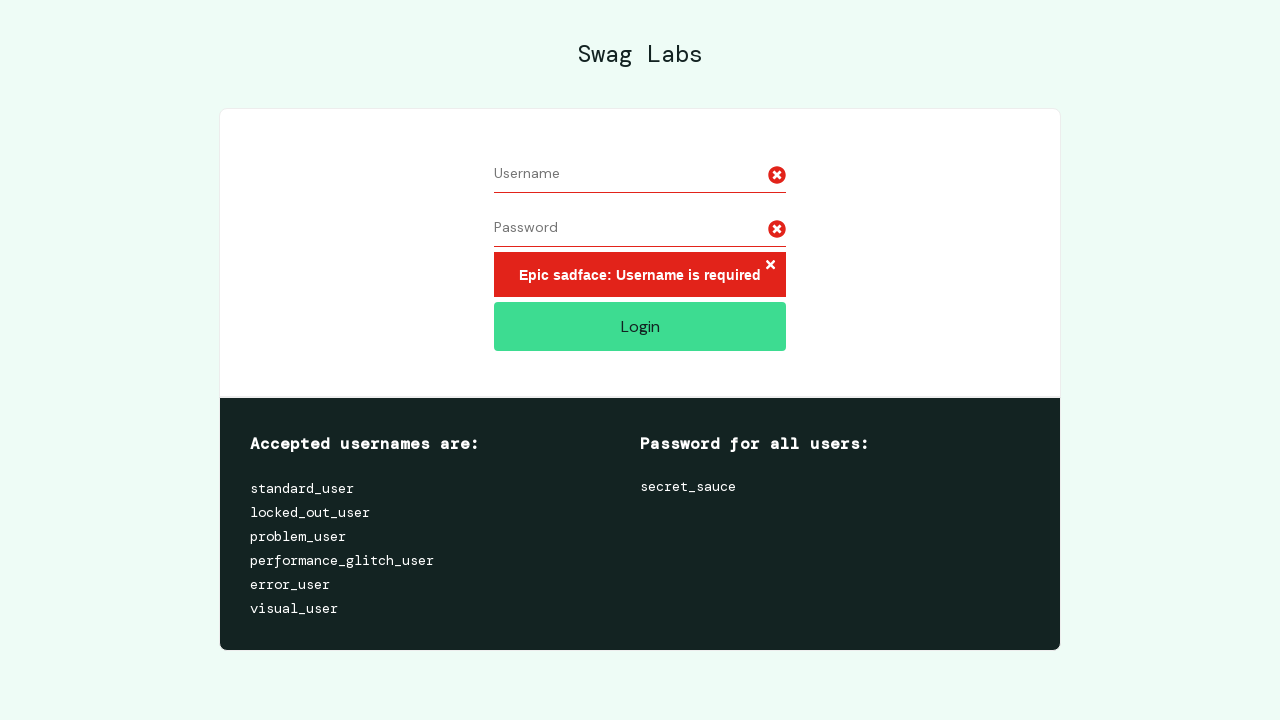

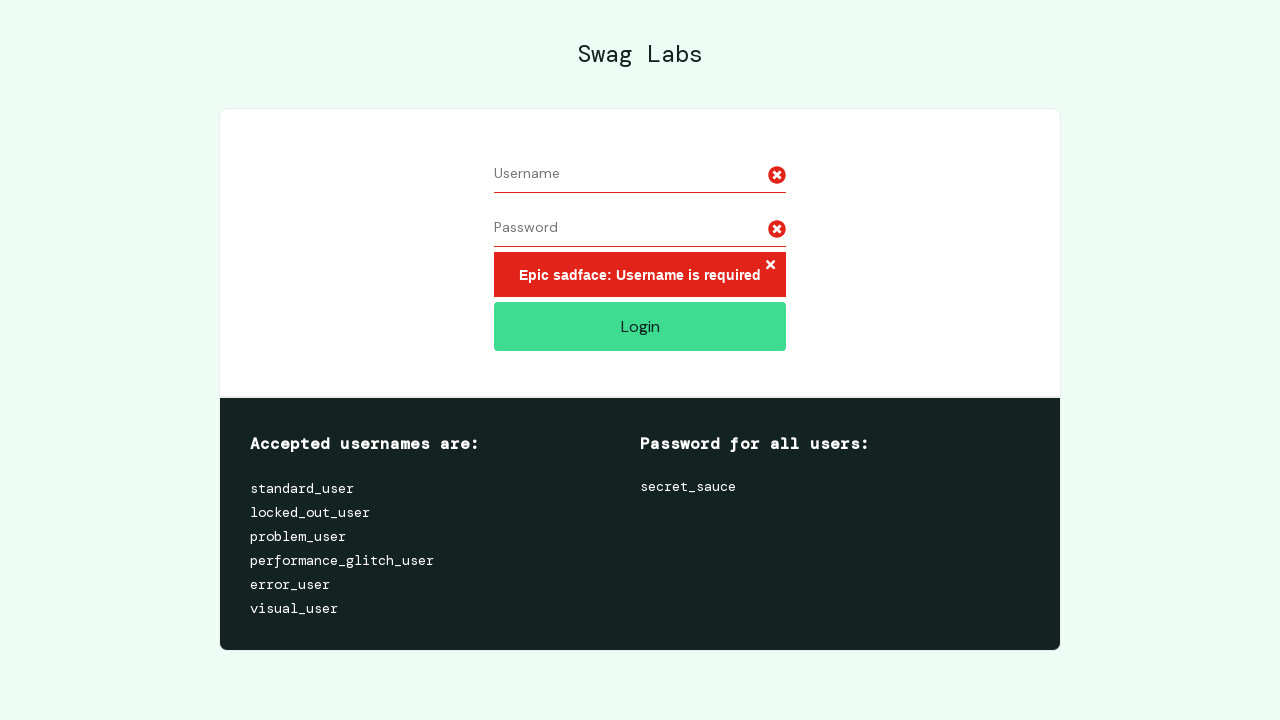